Tests enabling a disabled text field by clicking Enable button, then typing text into it

Starting URL: http://the-internet.herokuapp.com/dynamic_controls

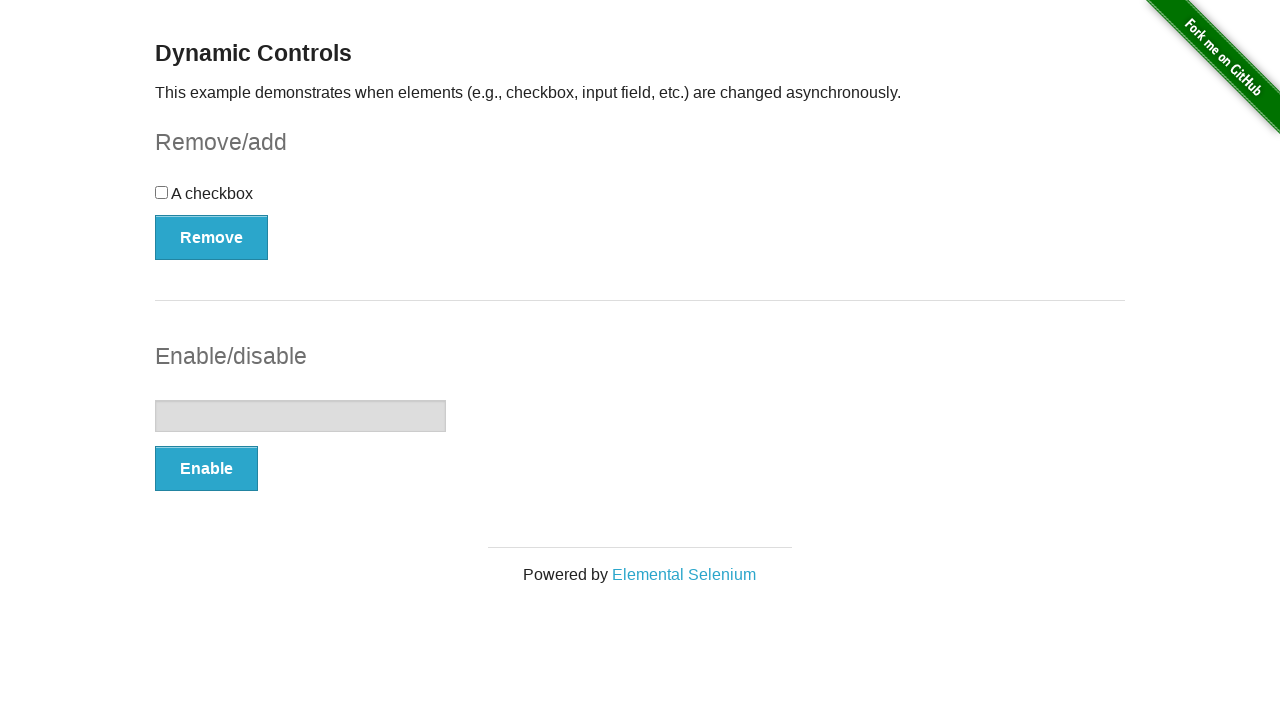

Clicked Enable button to enable the text field at (206, 469) on xpath=//button[contains(text(),'Enable')]
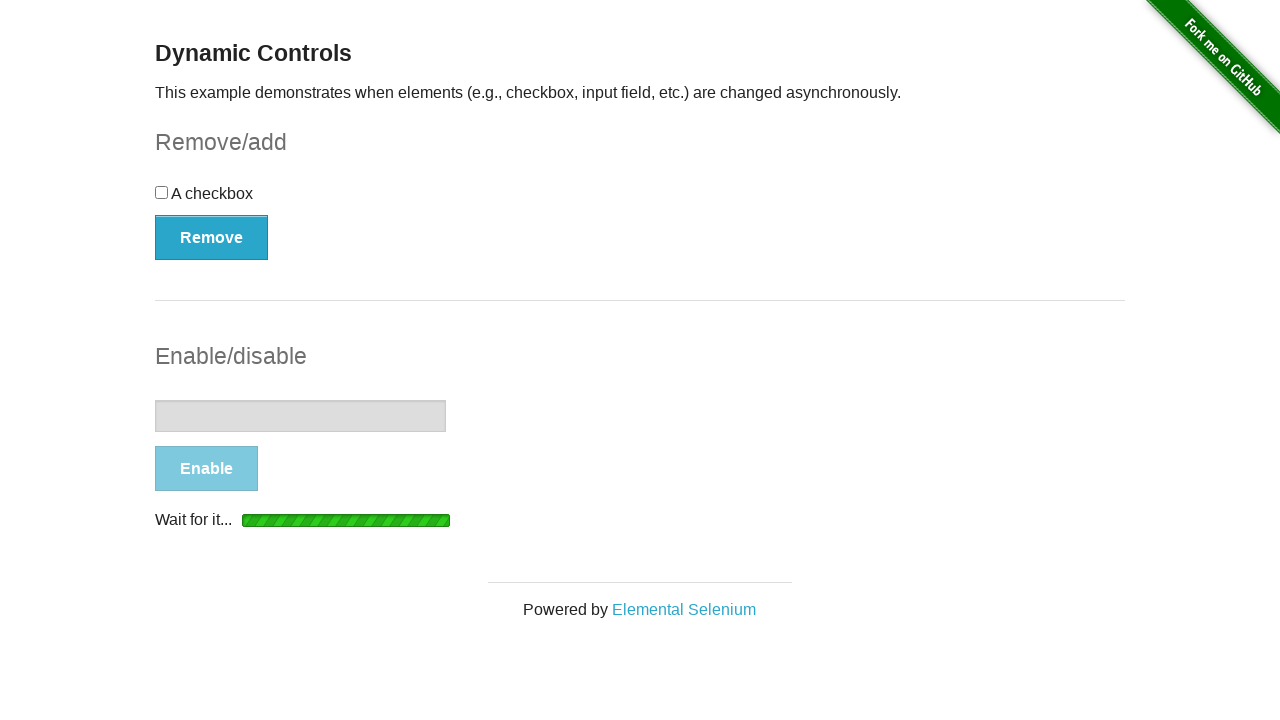

Waited for text field to become enabled
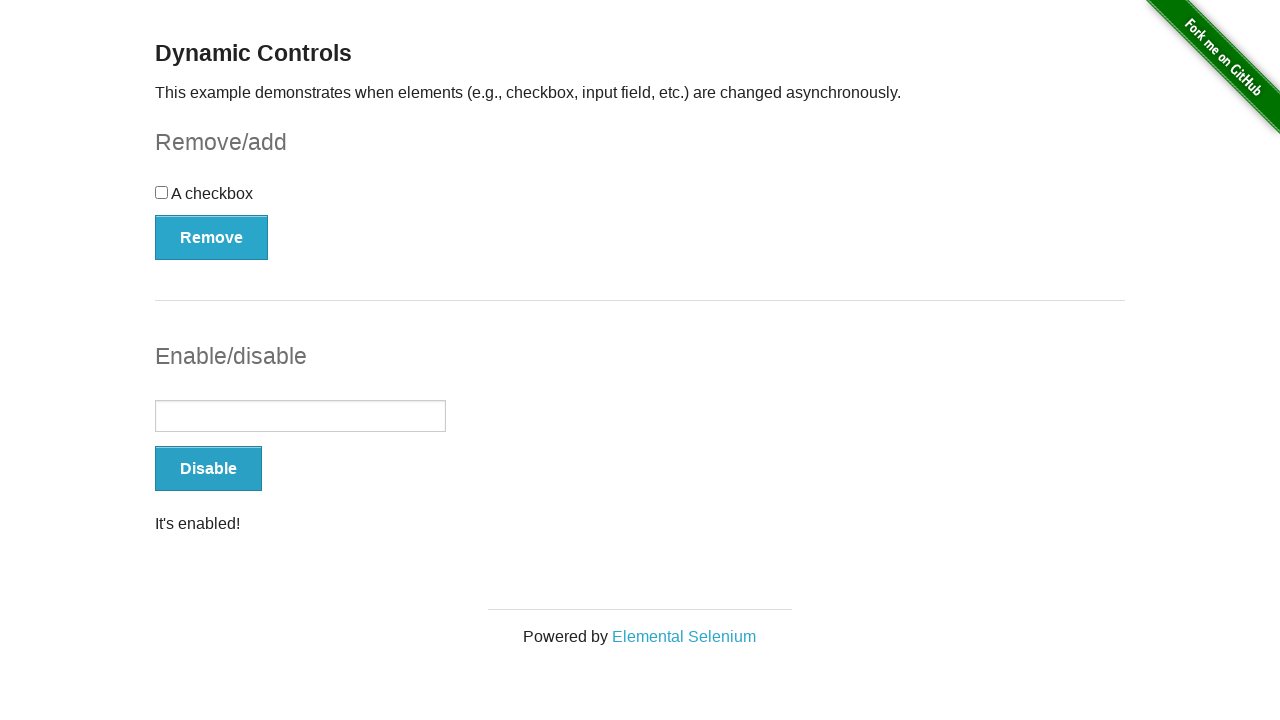

Filled text field with 'My name is naren bagavathy!' on (//input)[2]
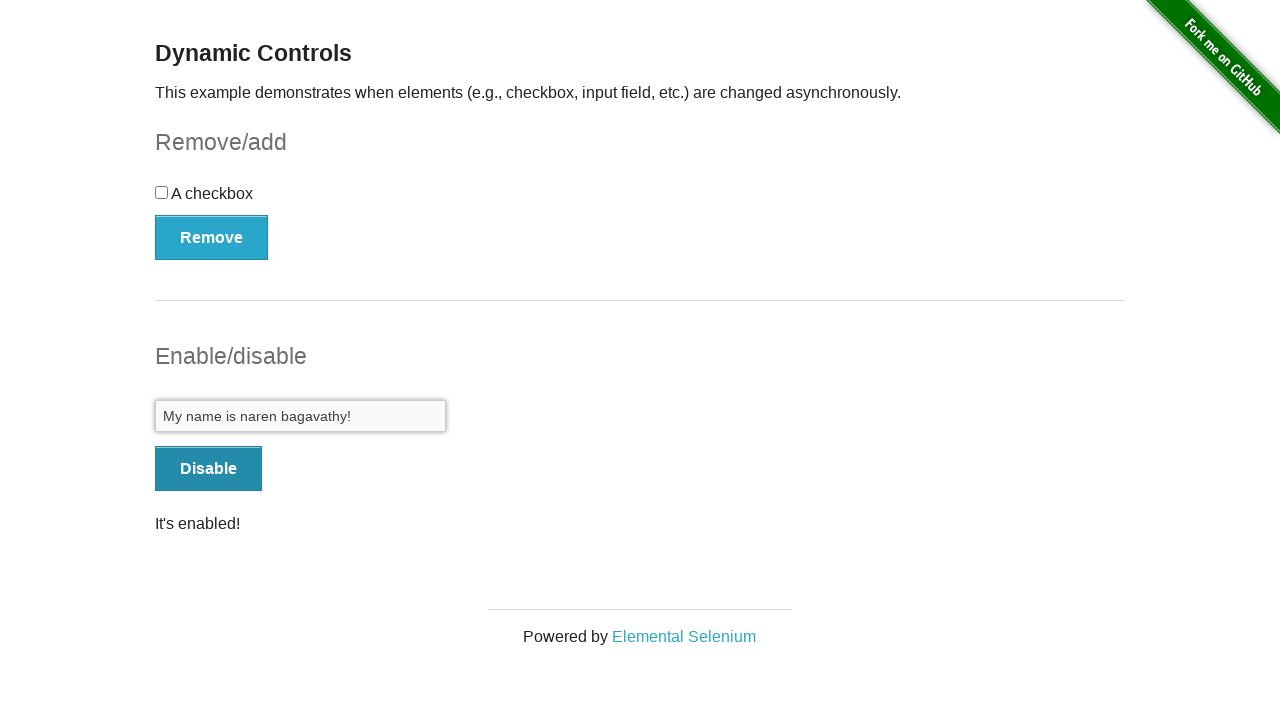

Verified text field contains expected value 'My name is naren bagavathy!'
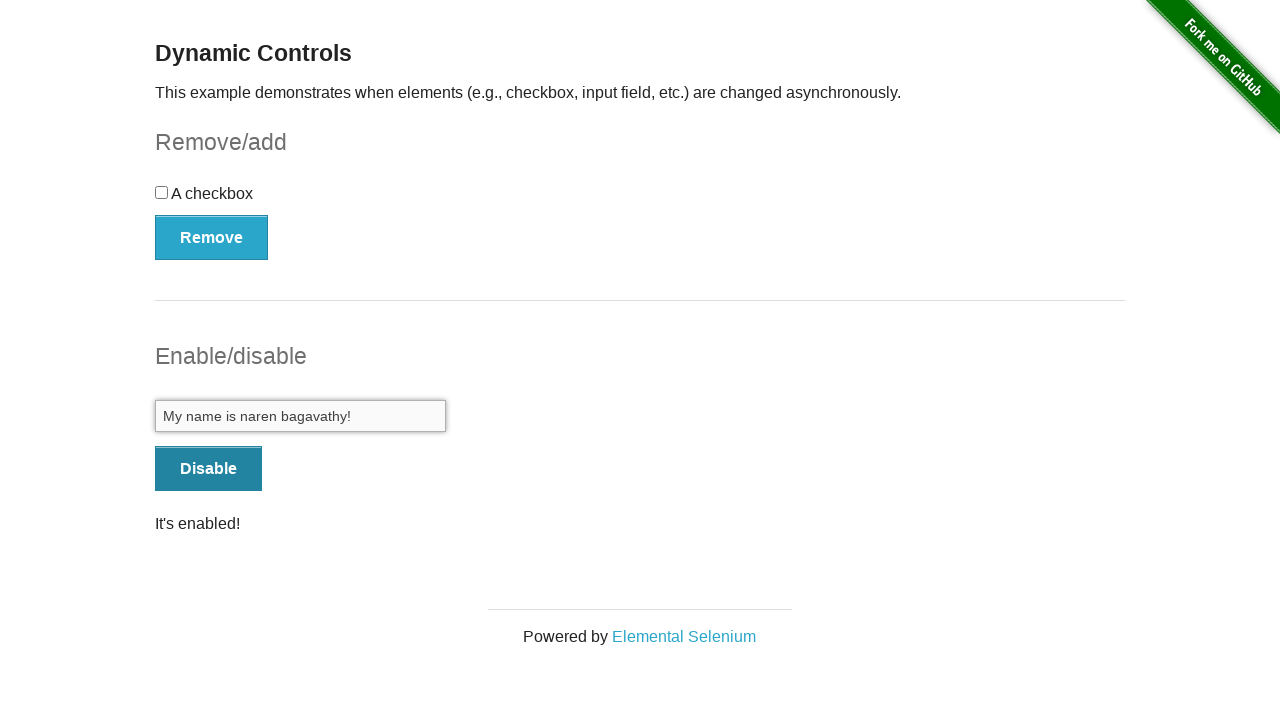

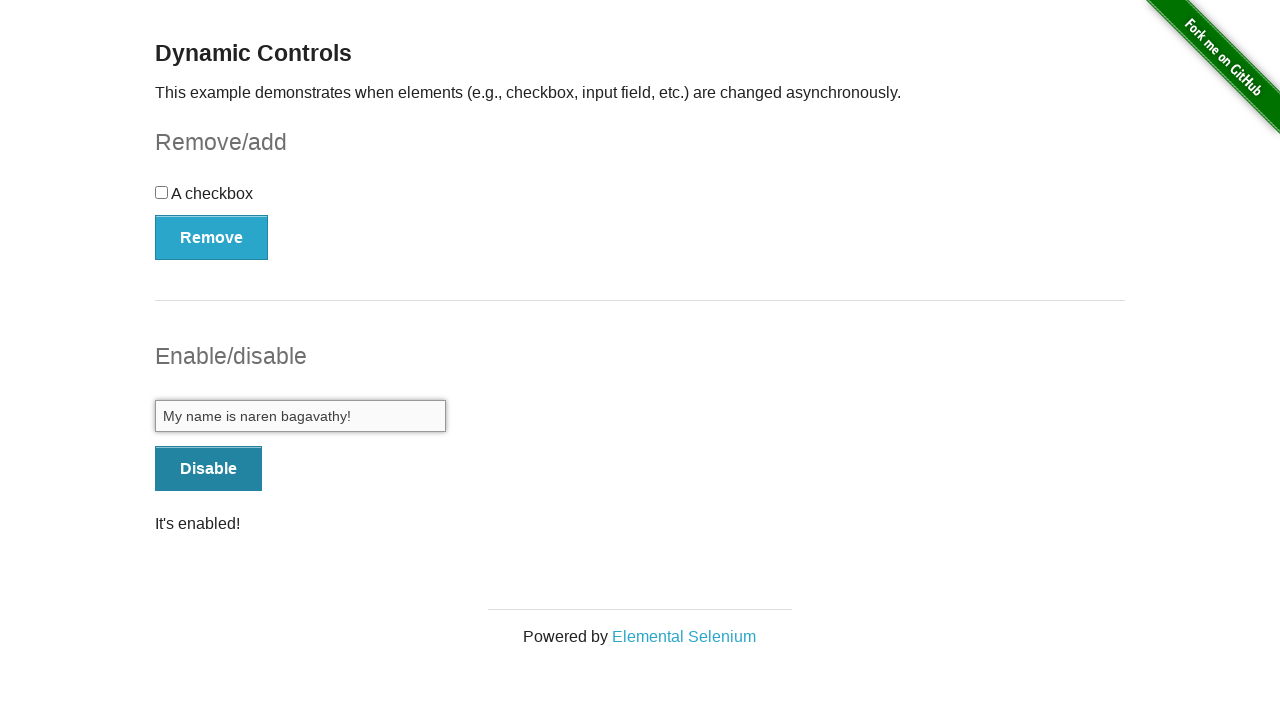